Waits for a price to reach $100, clicks a book button, then solves a mathematical puzzle by calculating a value and submitting the answer

Starting URL: http://suninjuly.github.io/explicit_wait2.html

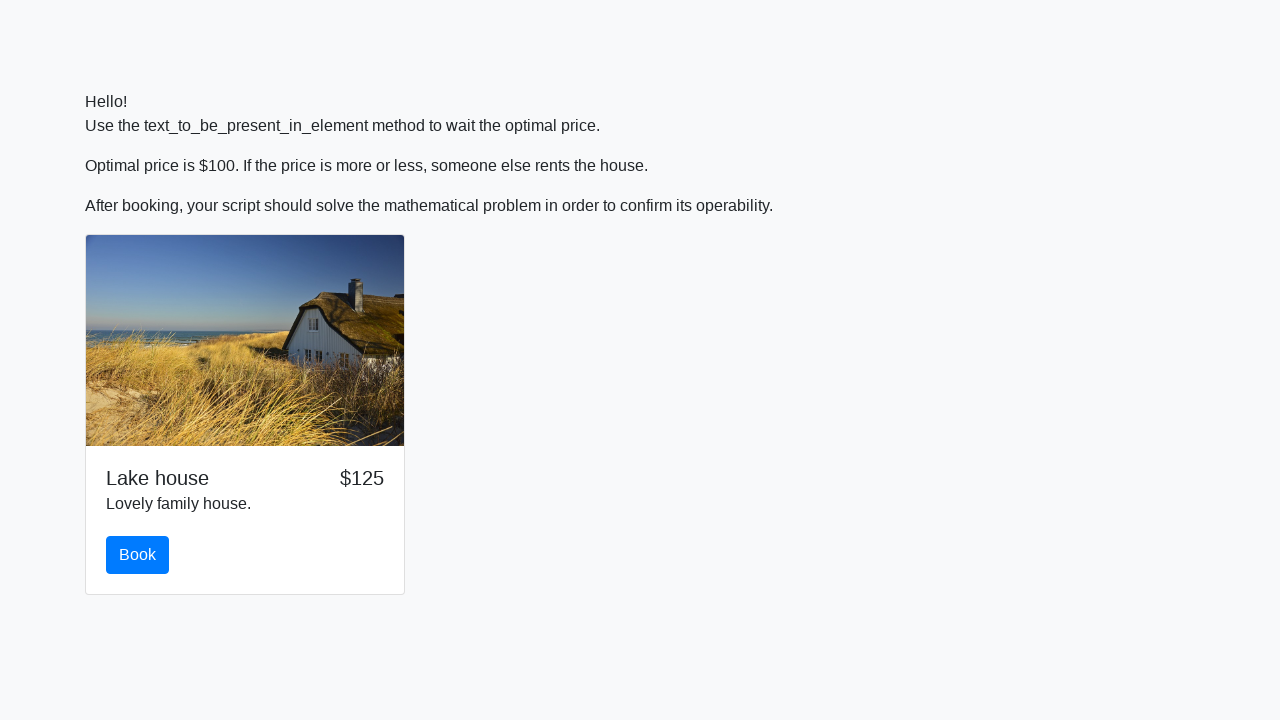

Waited for price to reach $100
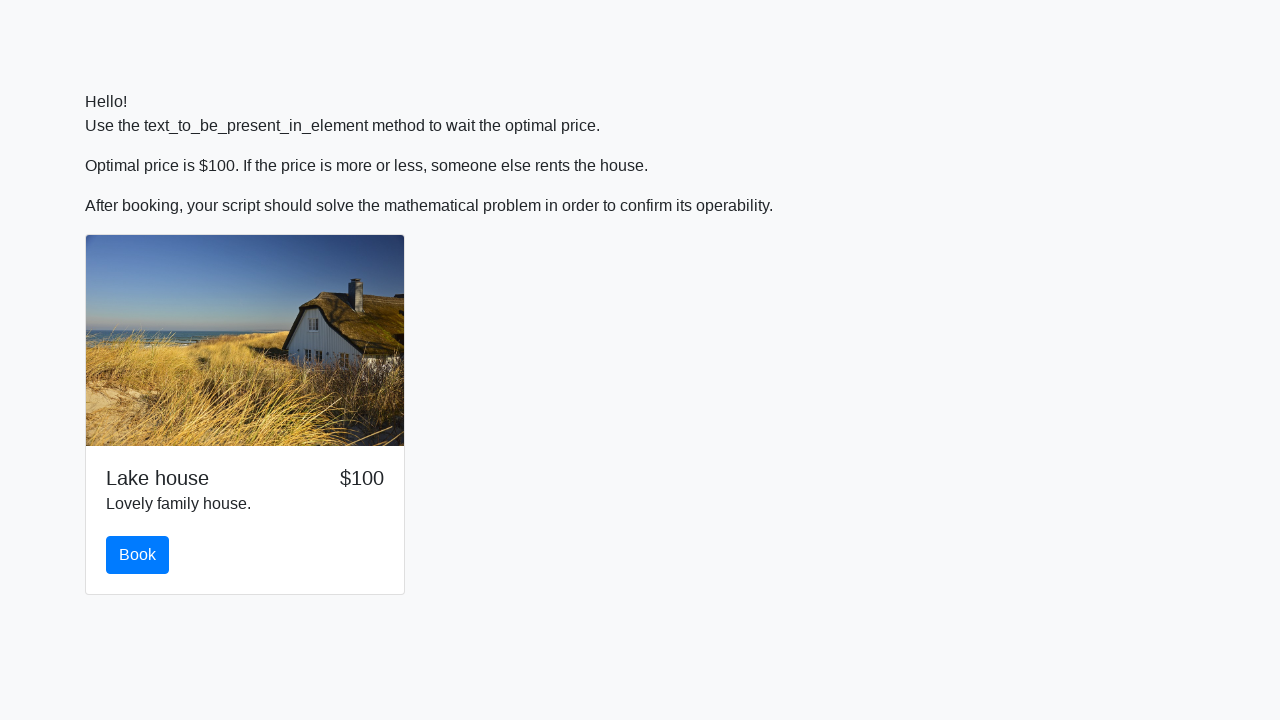

Clicked the book button at (138, 555) on #book
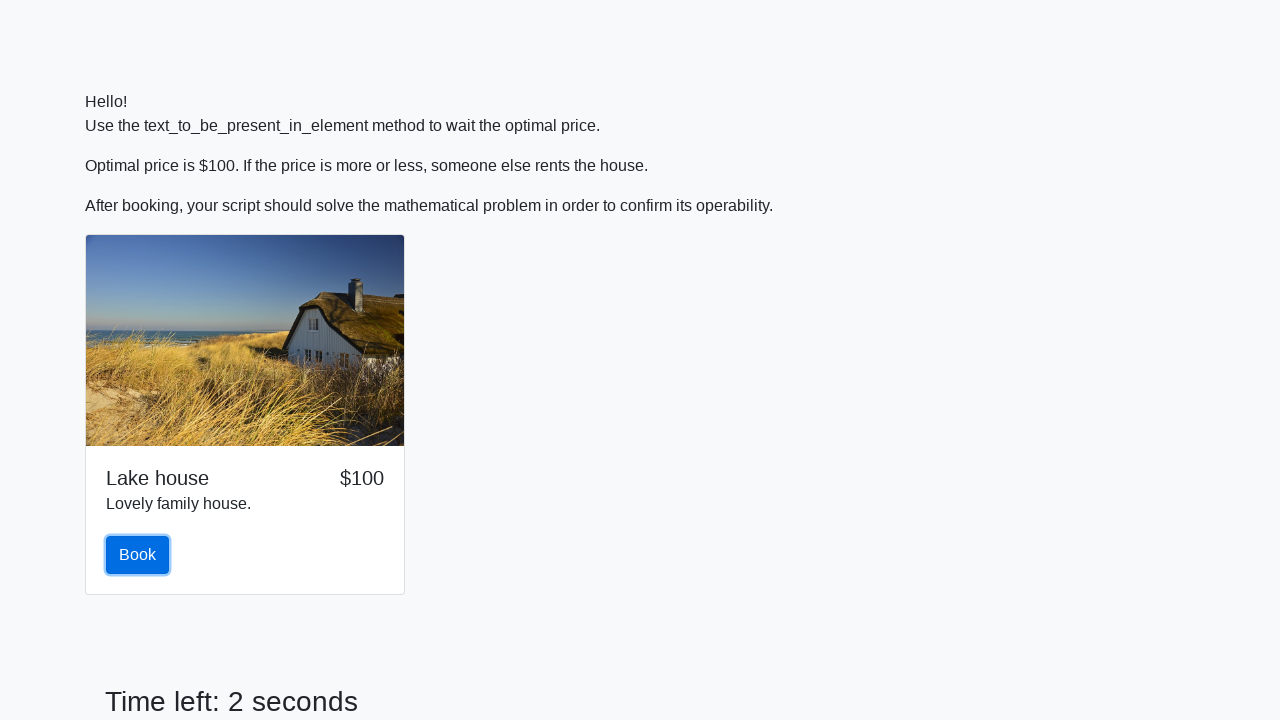

Retrieved the input value for calculation
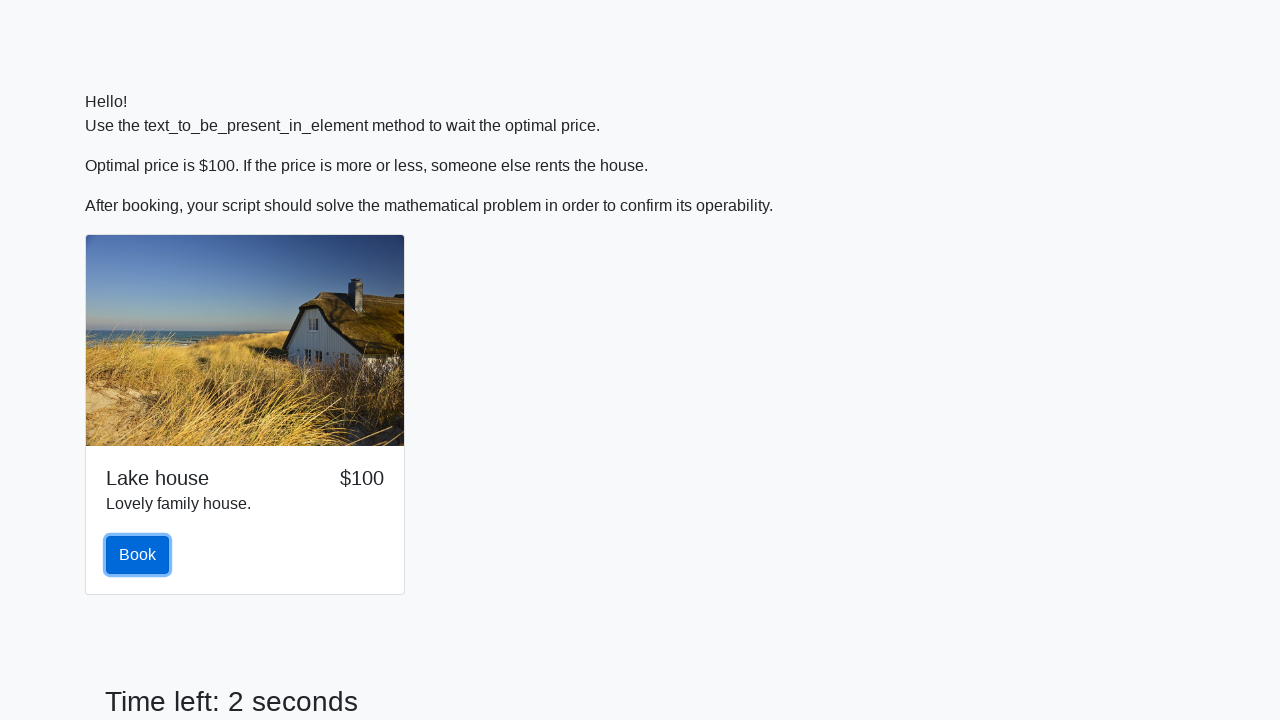

Calculated answer using formula: y = log(abs(12*sin(378))) = 2.3179502016371507
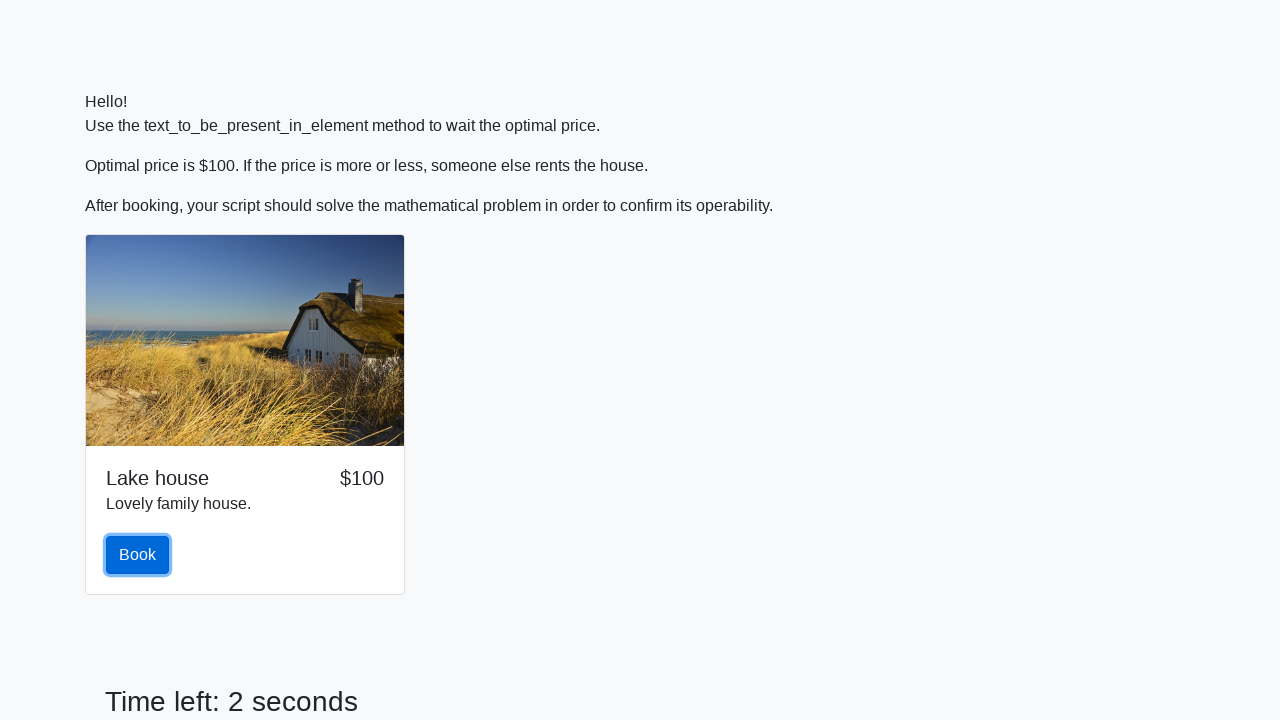

Filled answer field with calculated value: 2.3179502016371507 on #answer
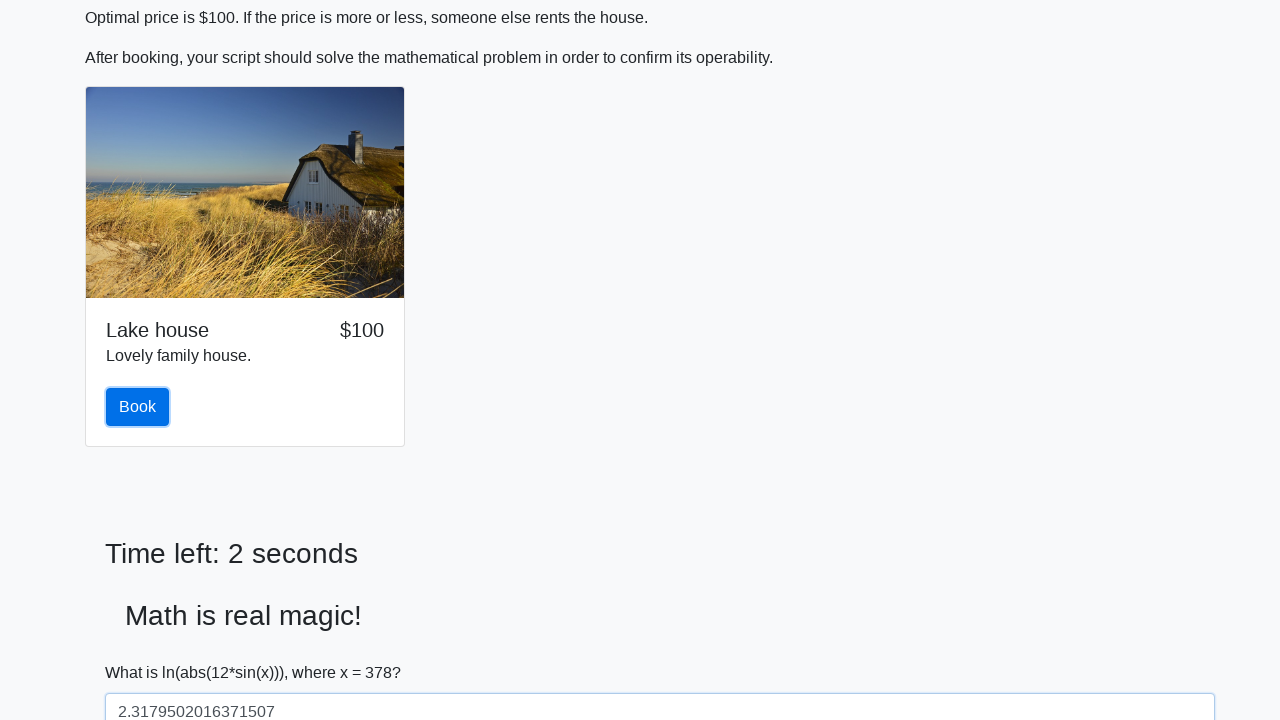

Clicked the solve button to submit answer at (143, 651) on #solve
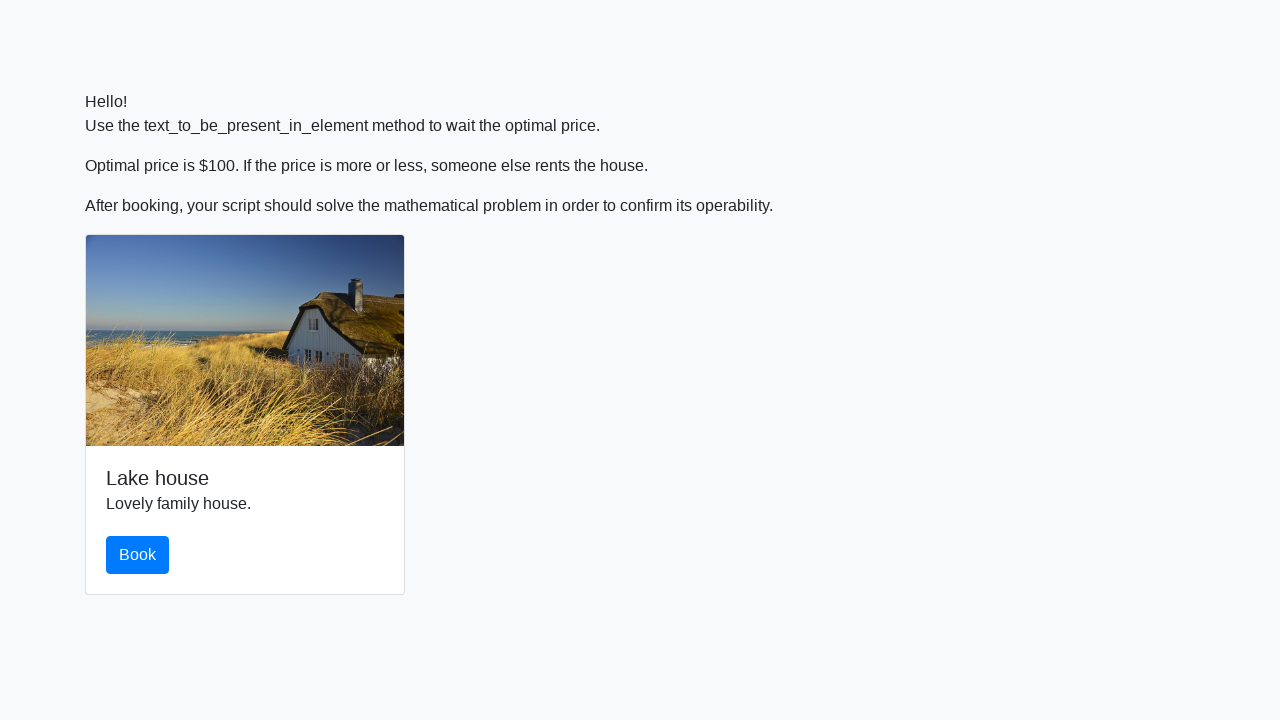

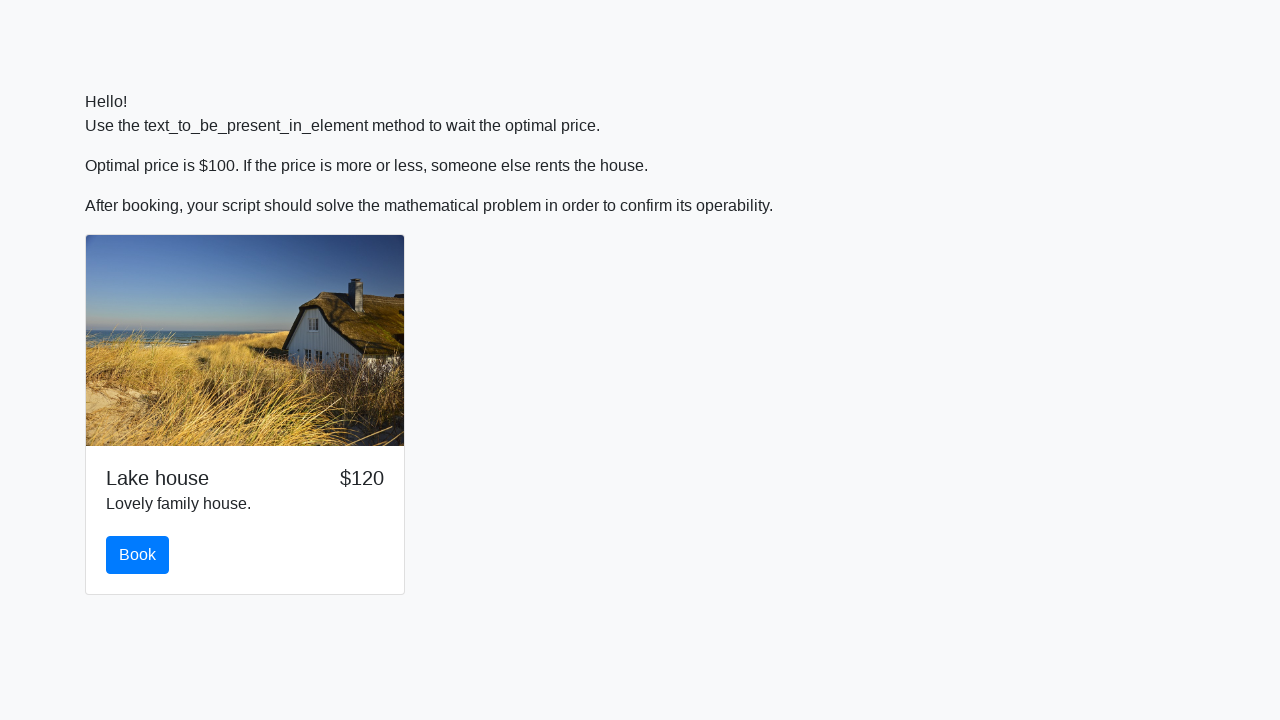